Tests an explicit wait scenario where the script waits for a price to reach $100, then clicks a book button, calculates a mathematical answer based on a displayed value, fills it into a form, and submits it.

Starting URL: http://suninjuly.github.io/explicit_wait2.html

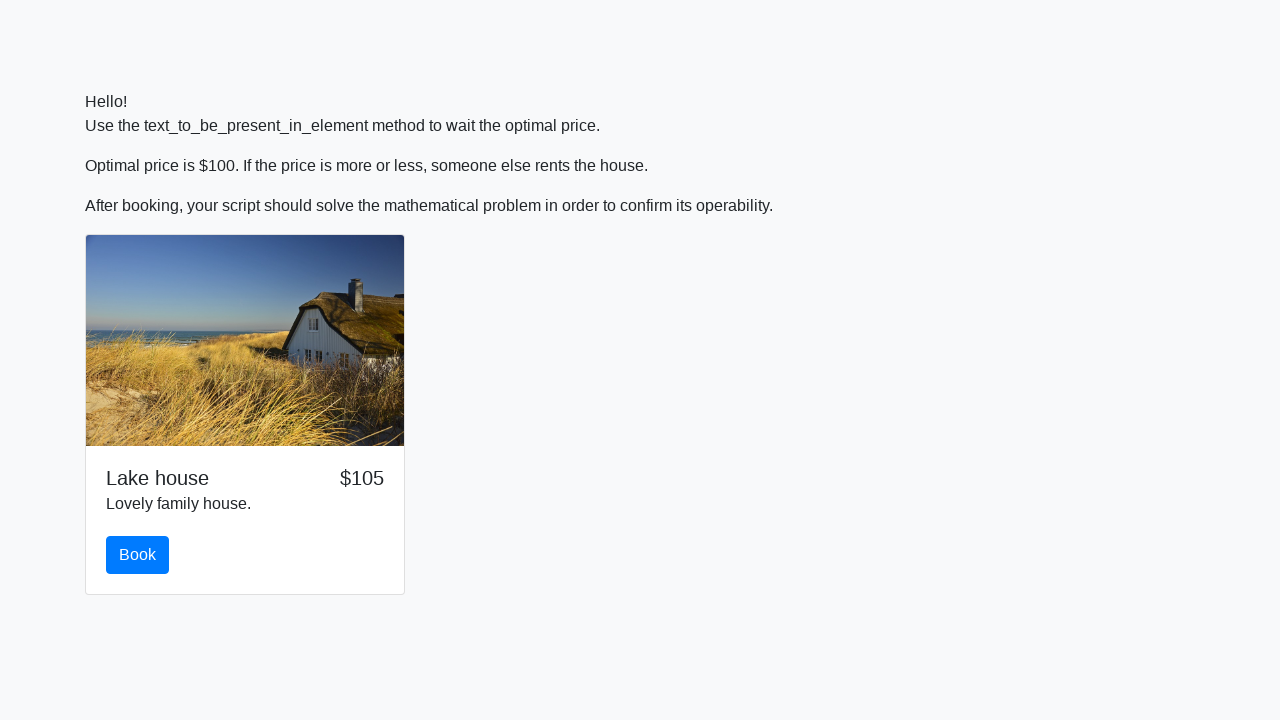

Waited for price to reach $100
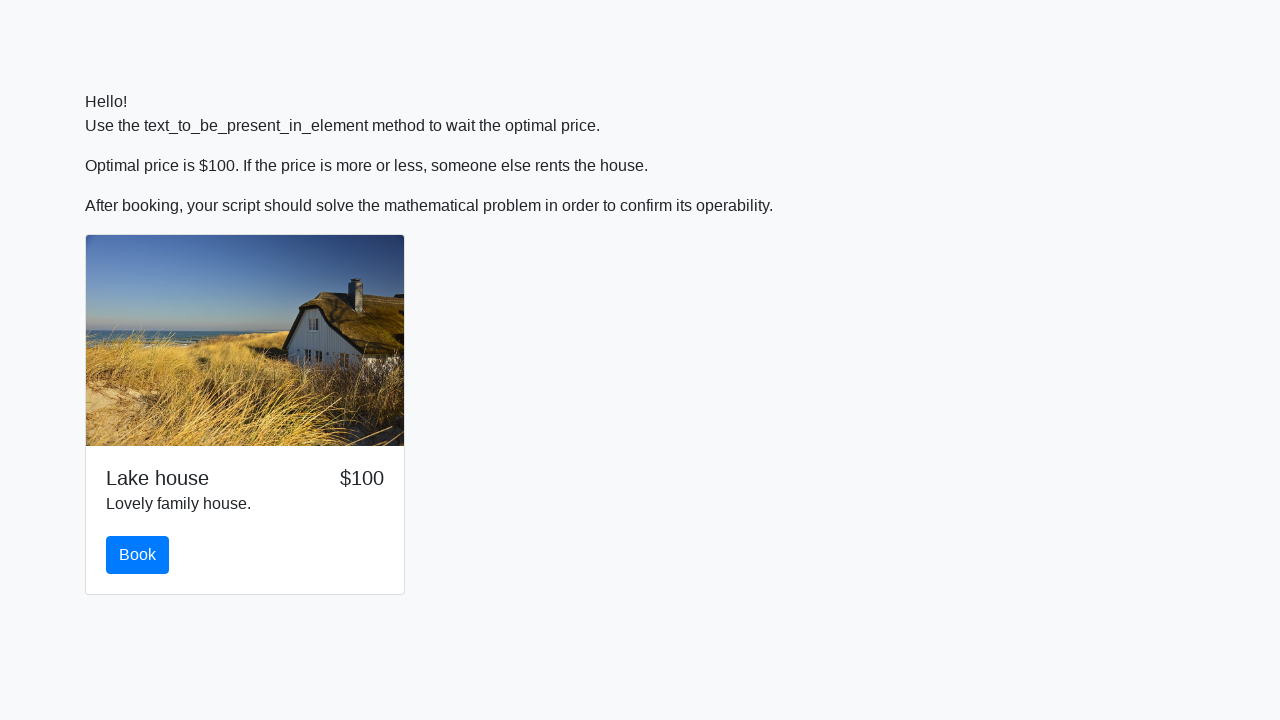

Clicked the book button at (138, 555) on #book
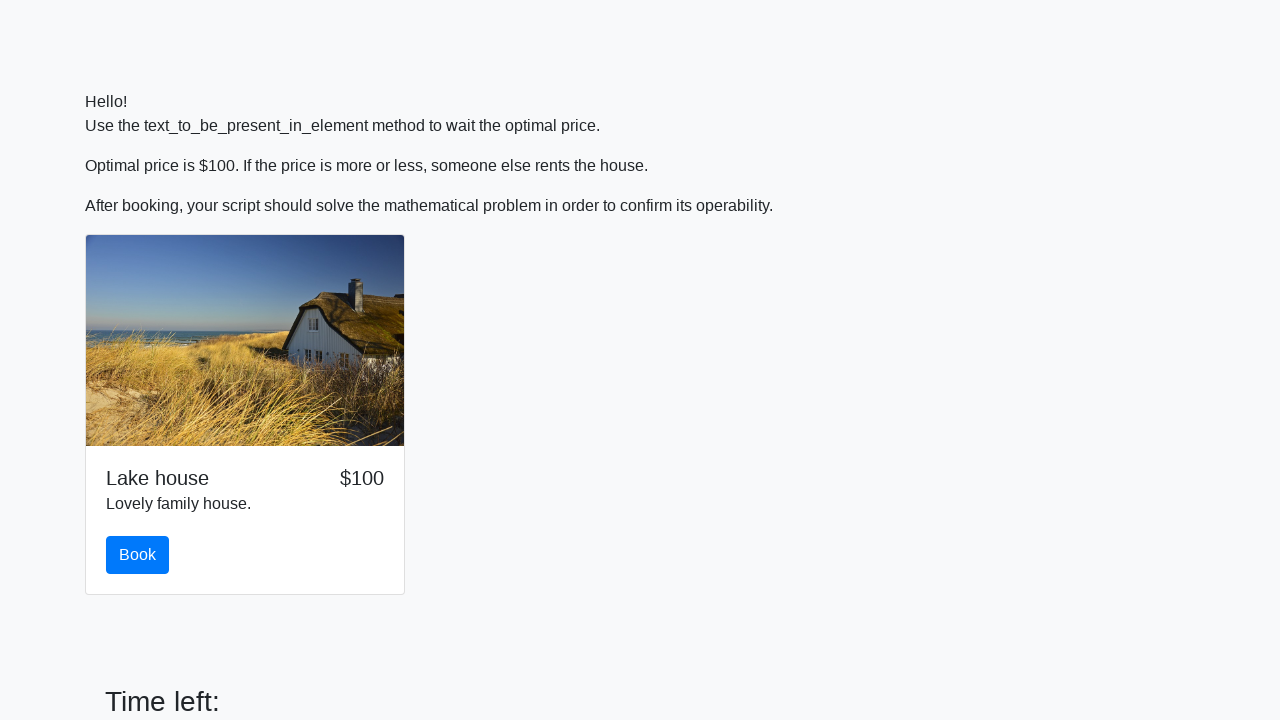

Retrieved input value for calculation: 499
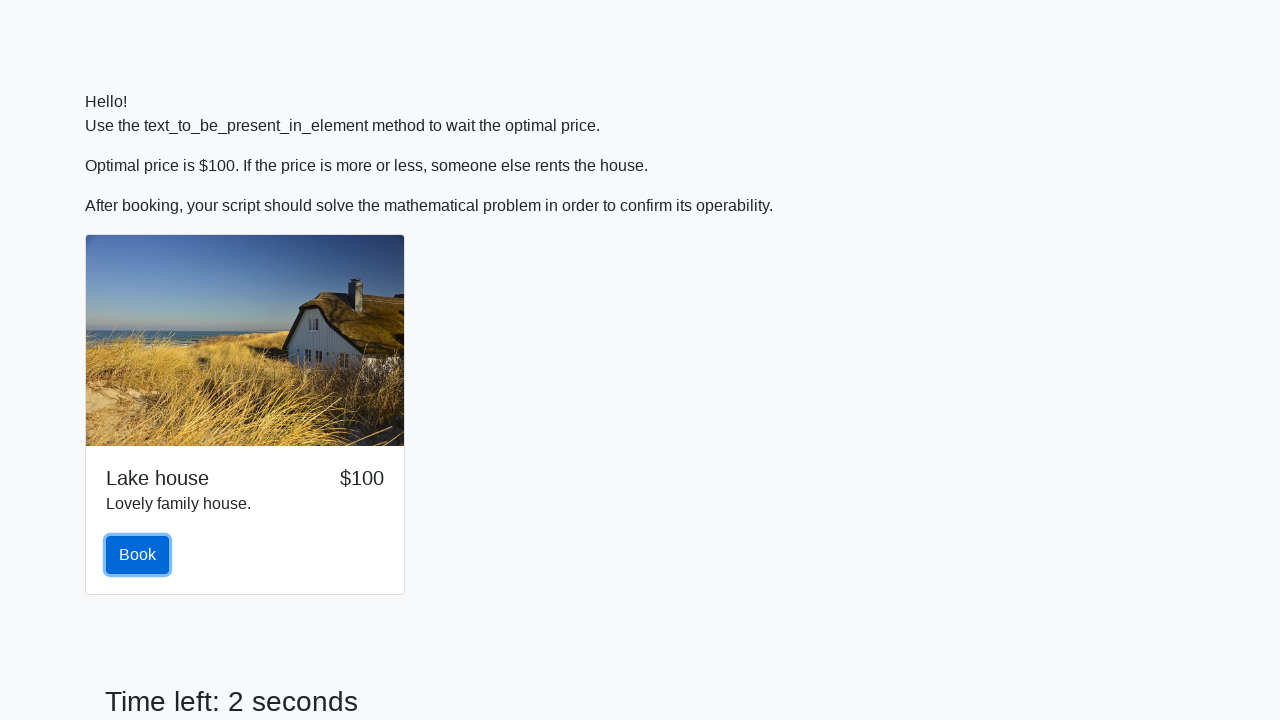

Calculated mathematical answer: 1.7735859944824972
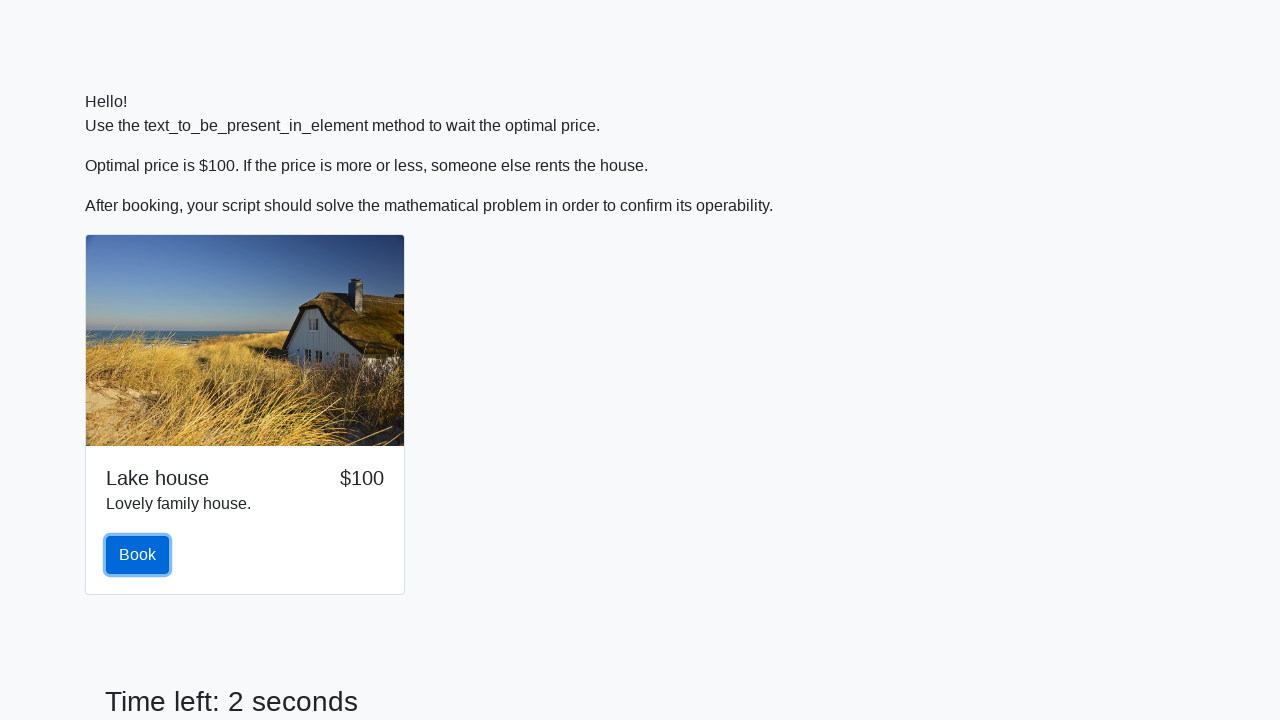

Filled answer field with calculated value: 1.7735859944824972 on #answer
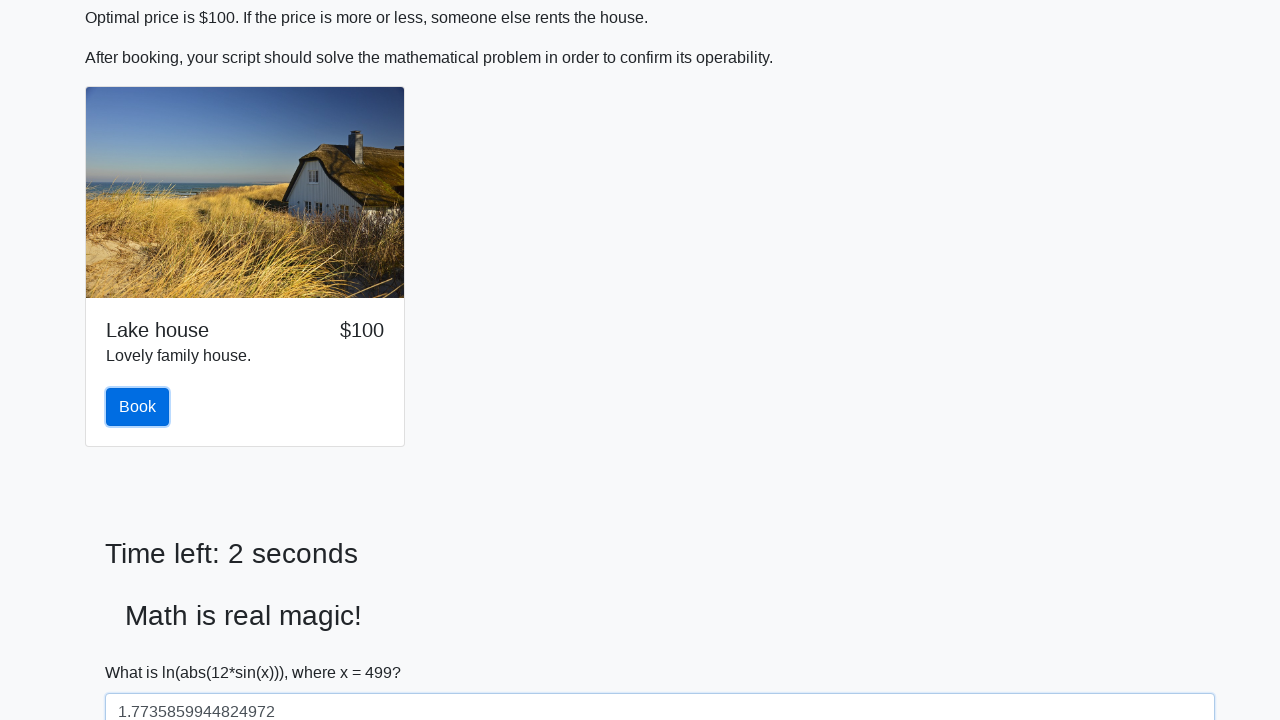

Clicked the solve button to submit the answer at (143, 651) on #solve
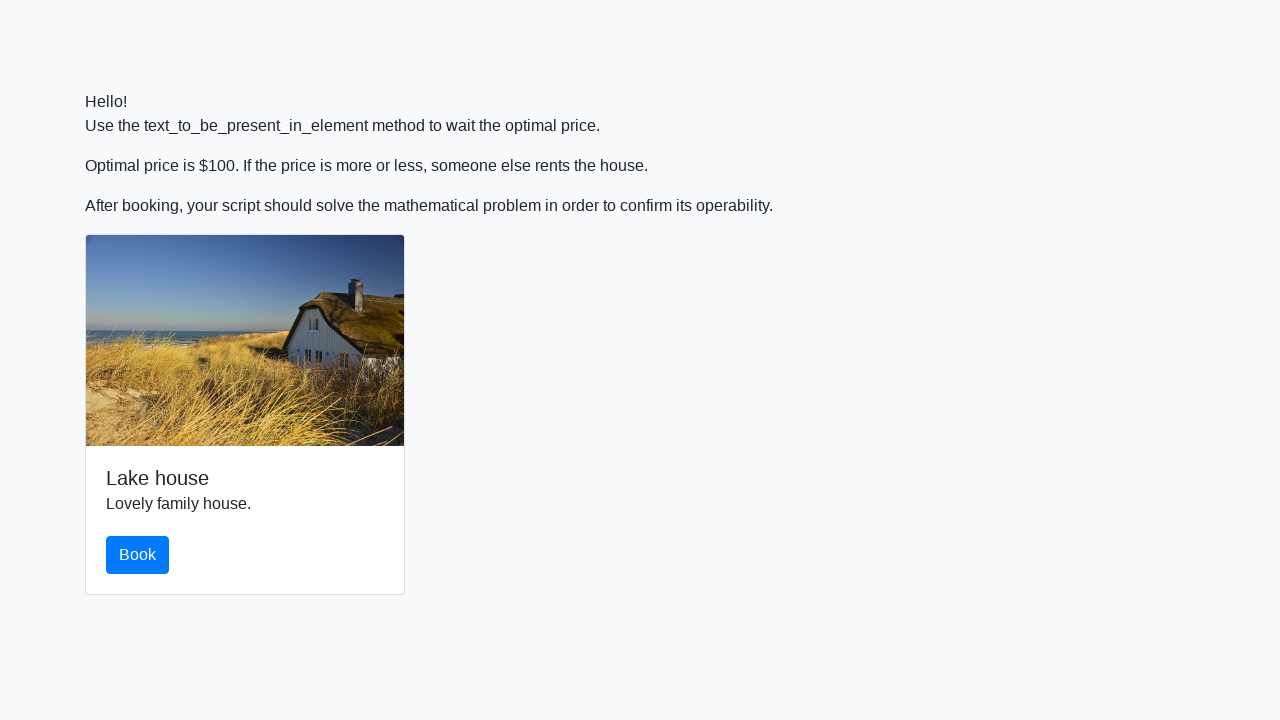

Waited 1 second for alert to appear
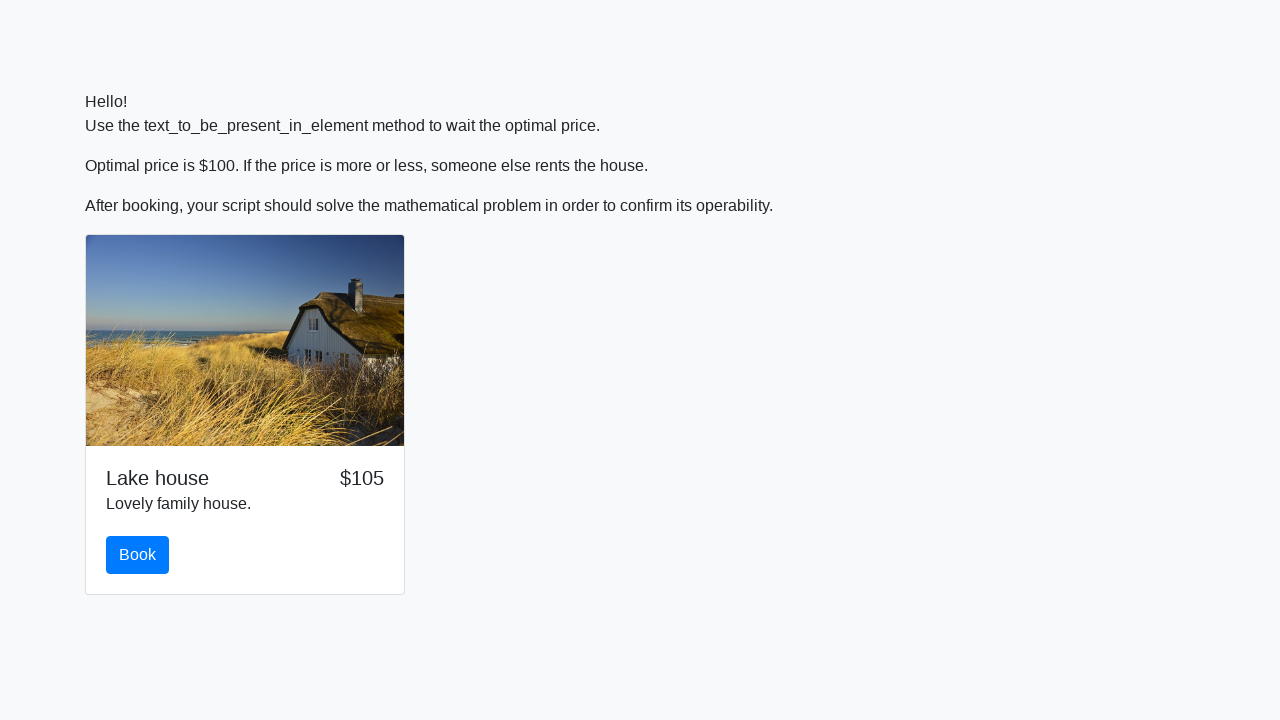

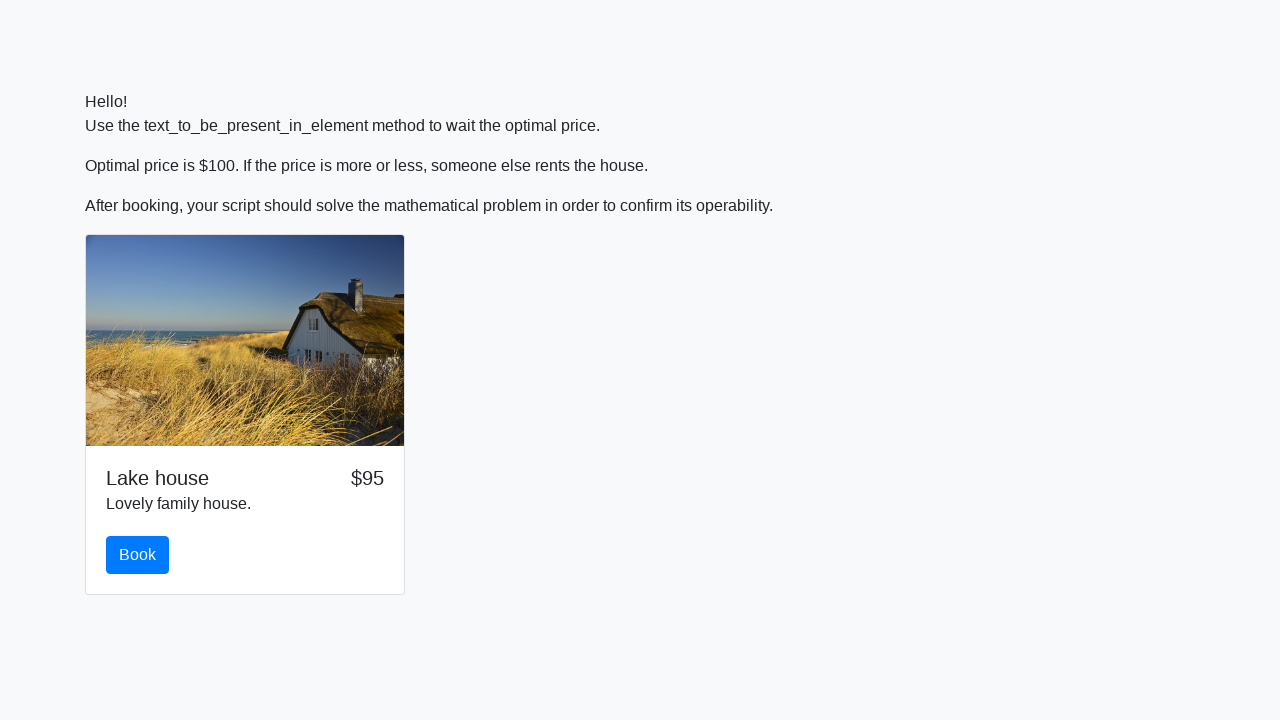